Tests order status lookup functionality by clicking the status button, entering an order number, and submitting the form

Starting URL: https://qa-scooter.praktikum-services.ru/

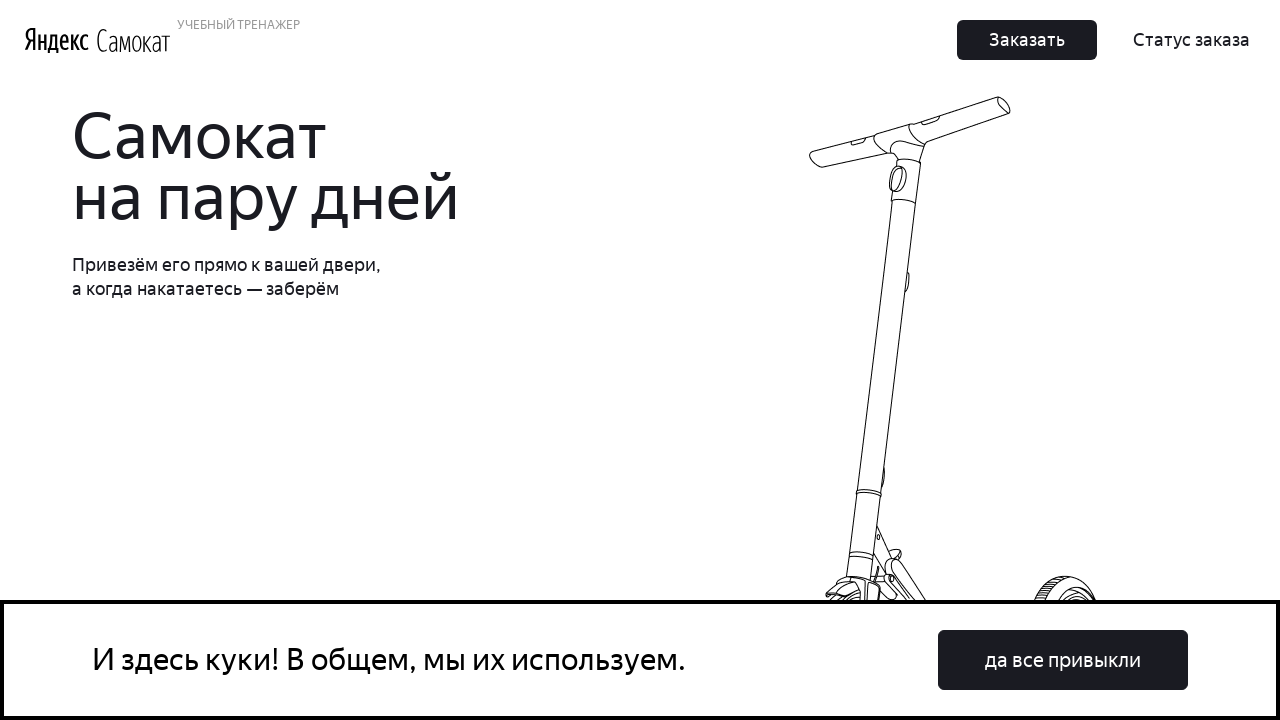

Clicked the order status button at (1192, 40) on xpath=//button[text()='Статус заказа']
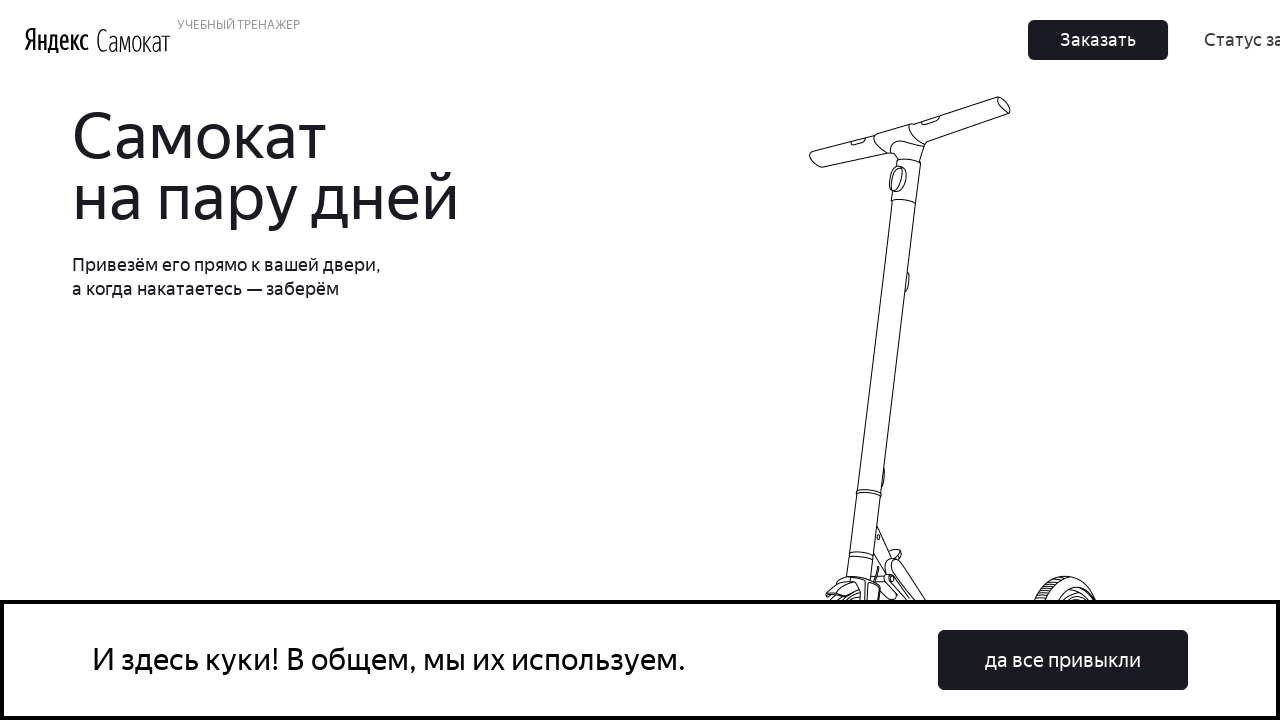

Entered order number '1234' in the search field on //input[@placeholder='Введите номер заказа']
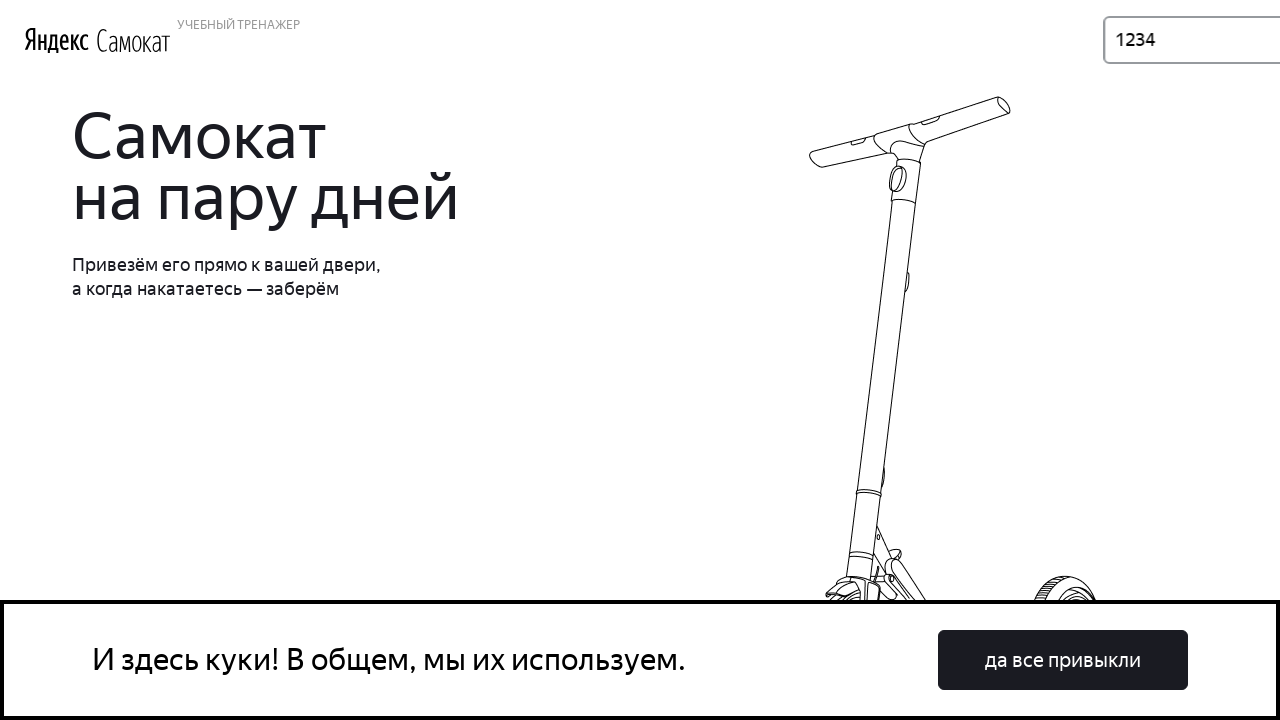

Clicked the Go button to submit the order lookup form at (1216, 40) on xpath=//button[text()='Go!']
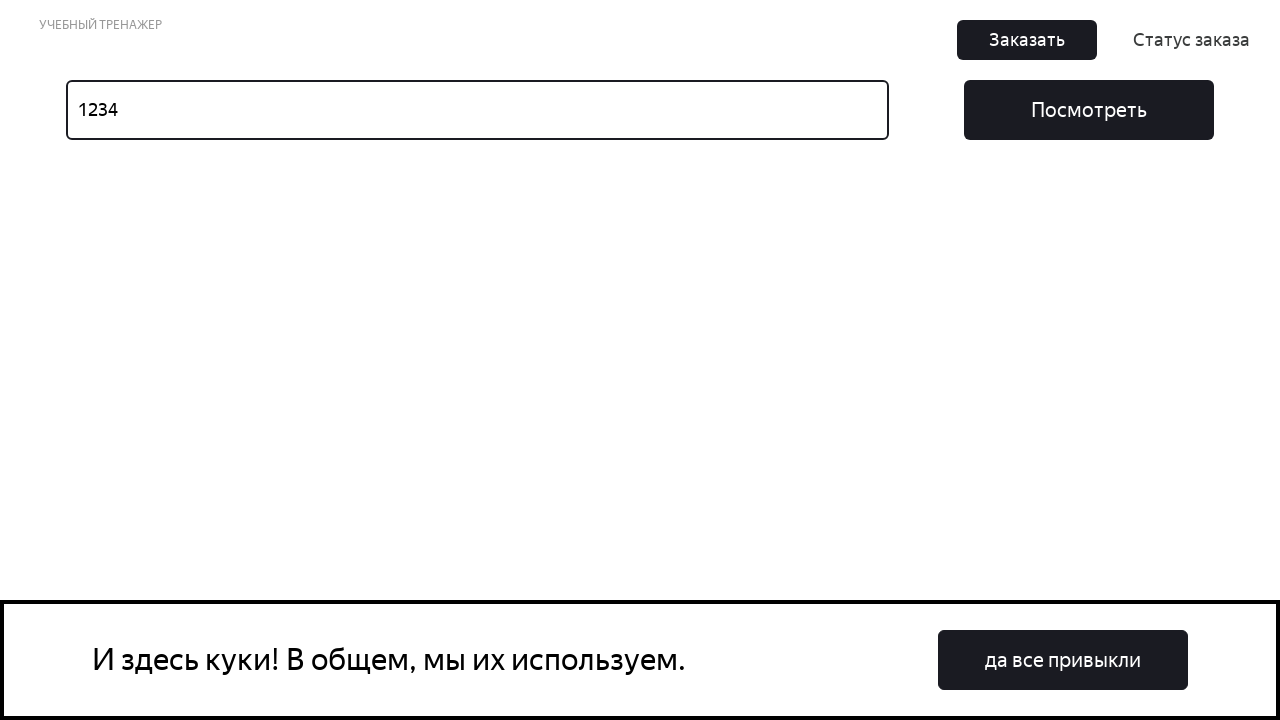

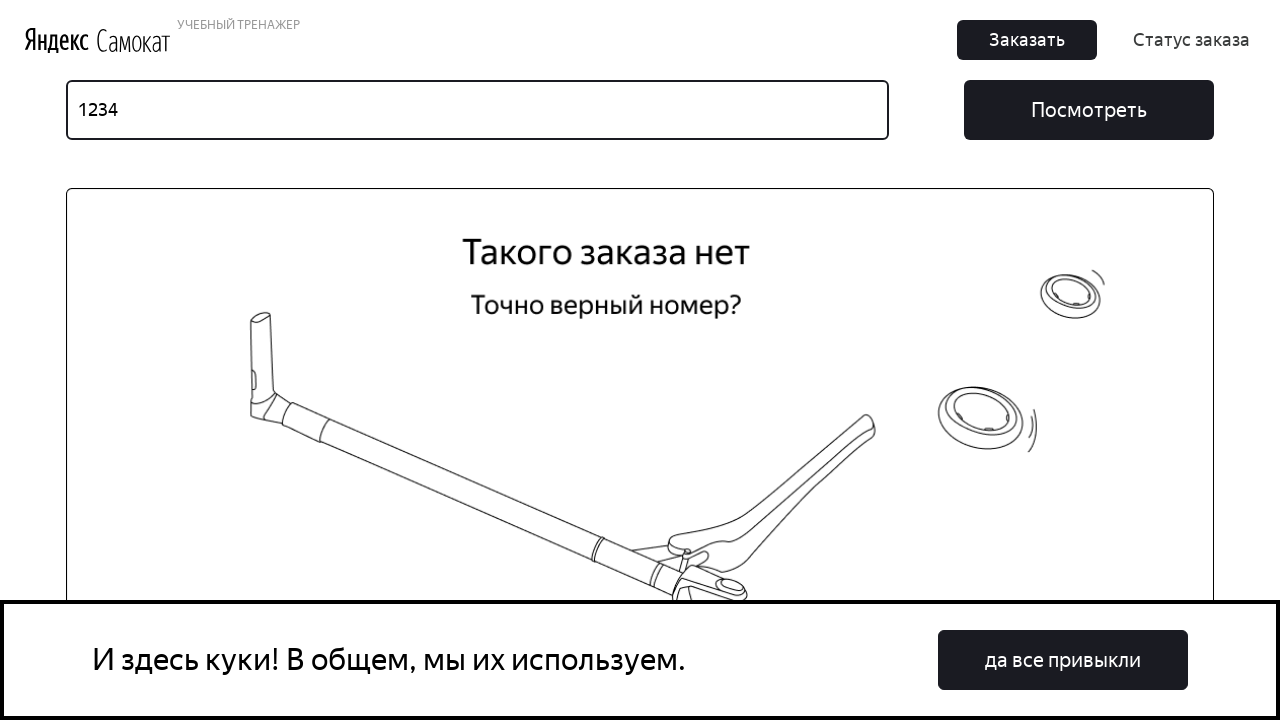